Tests the text-box form on demoqa.com by filling in user name, email, current address, and permanent address fields, then submitting and verifying the displayed output.

Starting URL: https://demoqa.com/text-box

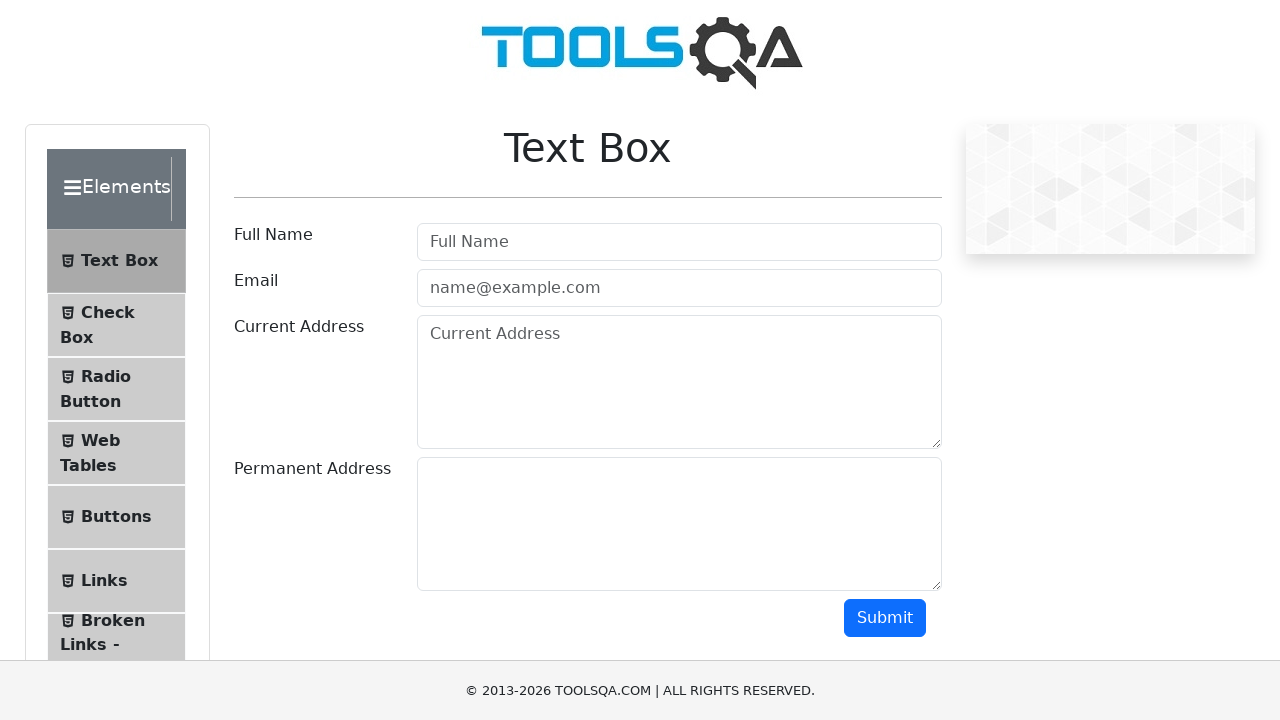

Filled userName field with 'Johnson' on #userName
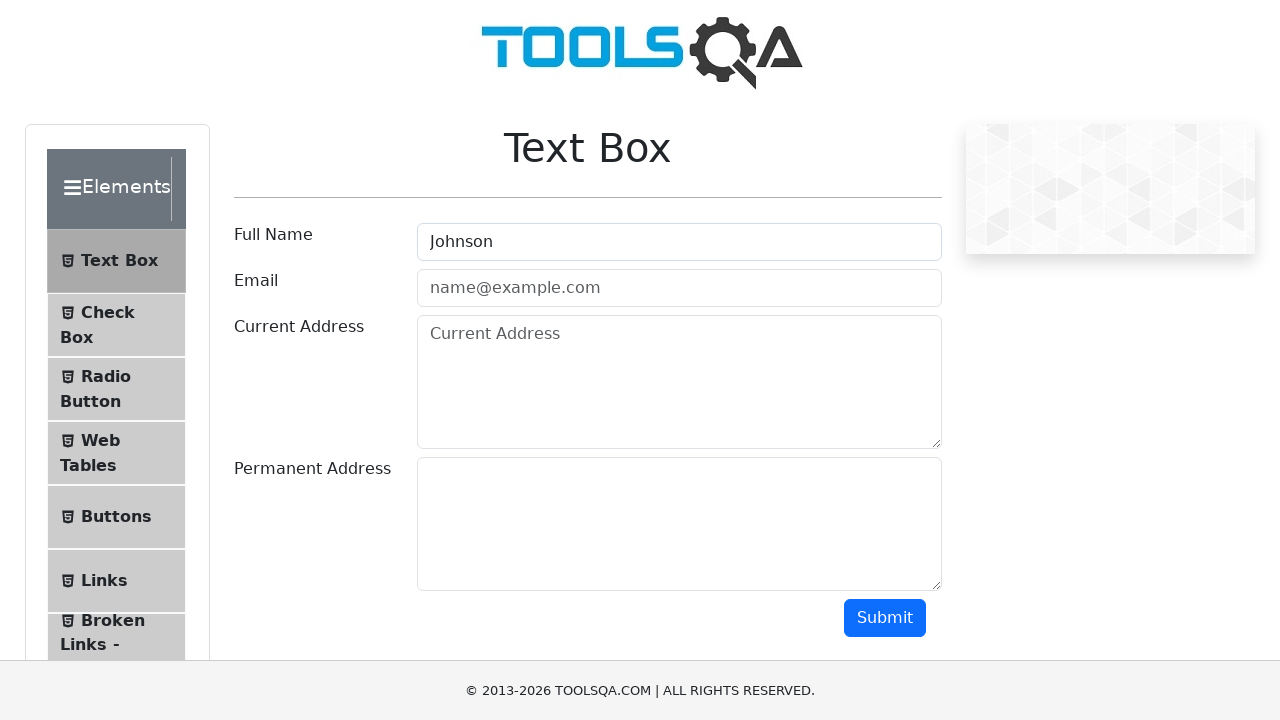

Filled userEmail field with 'johnson.test@example.com' on #userEmail
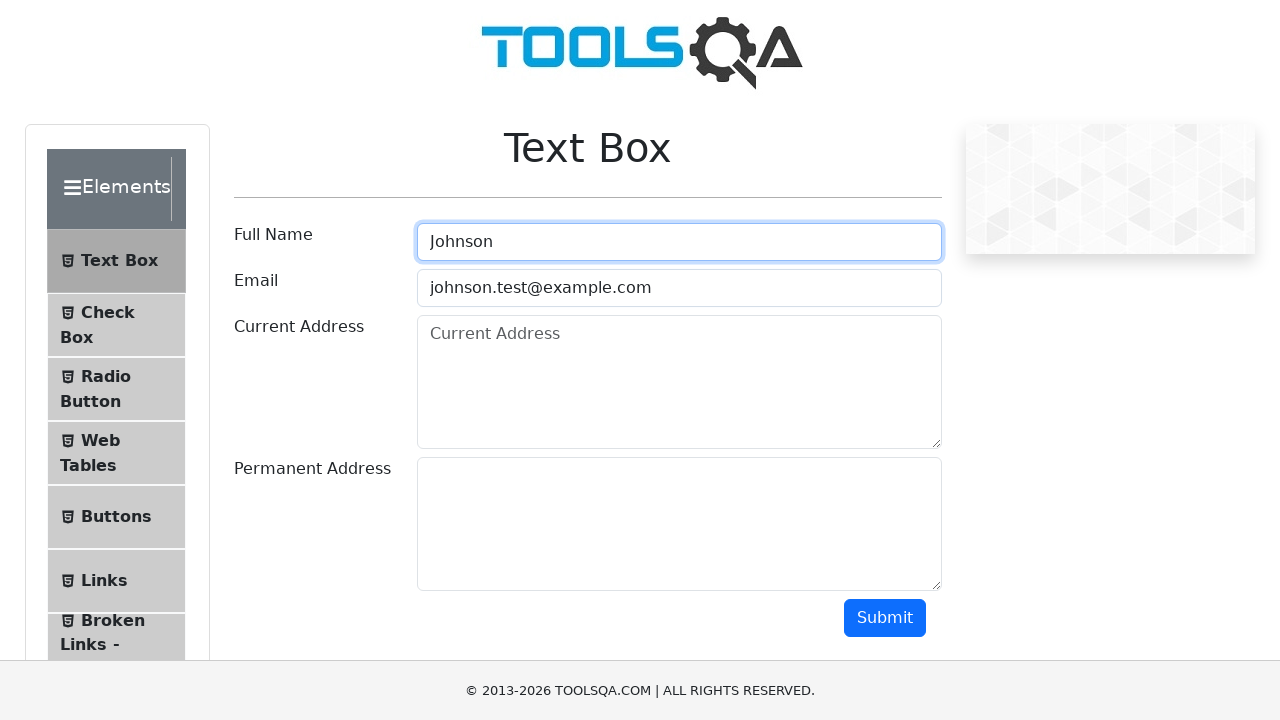

Filled currentAddress field with '123 Main Street, New York, NY 10001' on #currentAddress
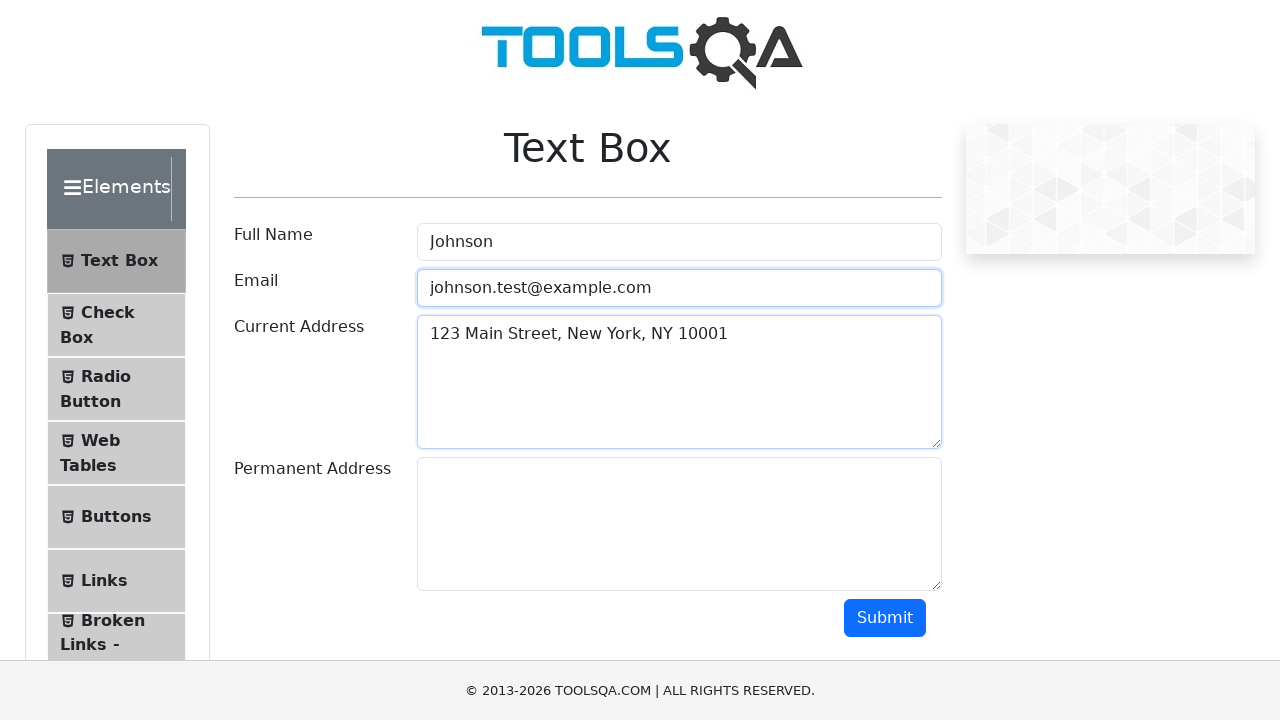

Filled permanentAddress field with '456 Oak Avenue, Los Angeles, CA 90001' on #permanentAddress
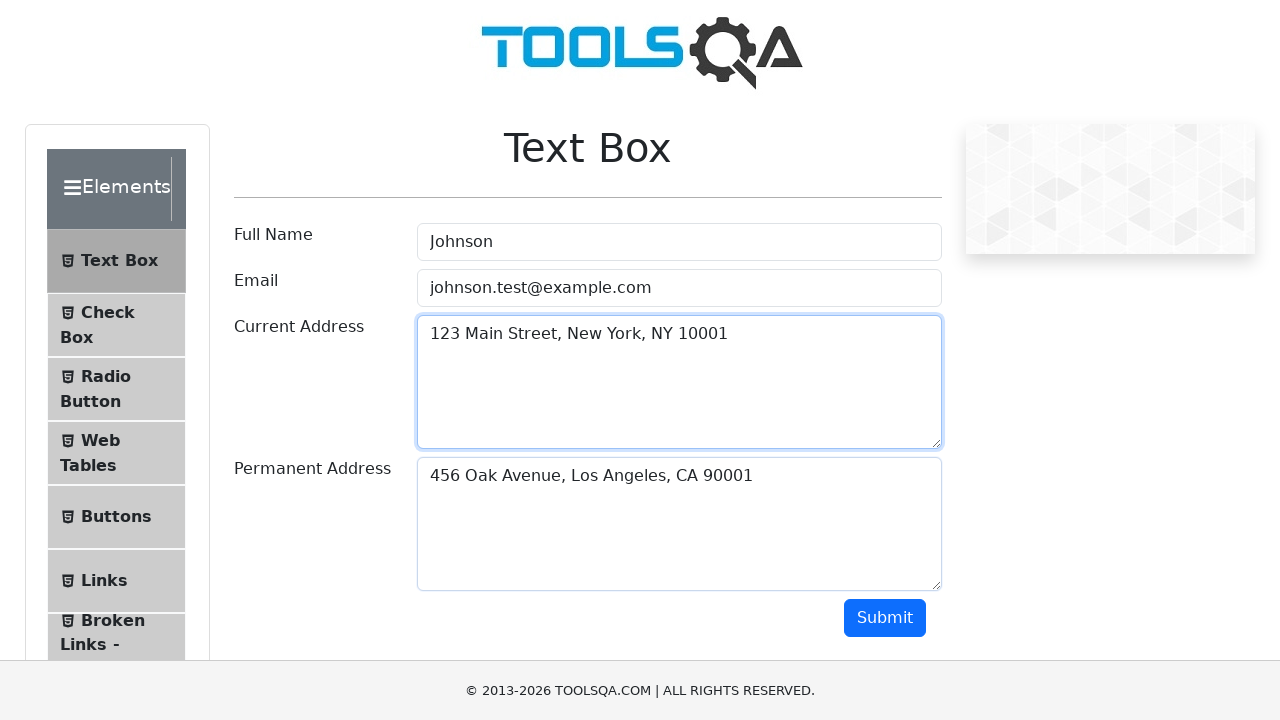

Clicked submit button to submit the form at (885, 618) on #submit
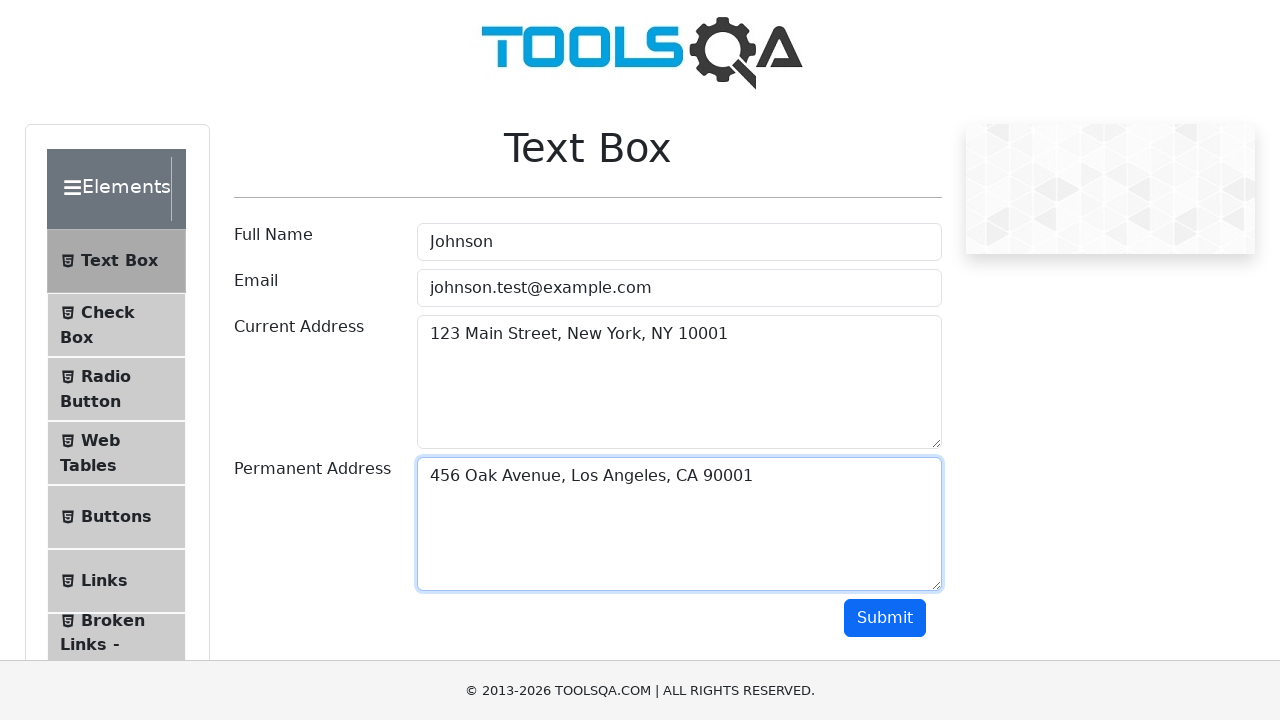

Waited for name output field to appear
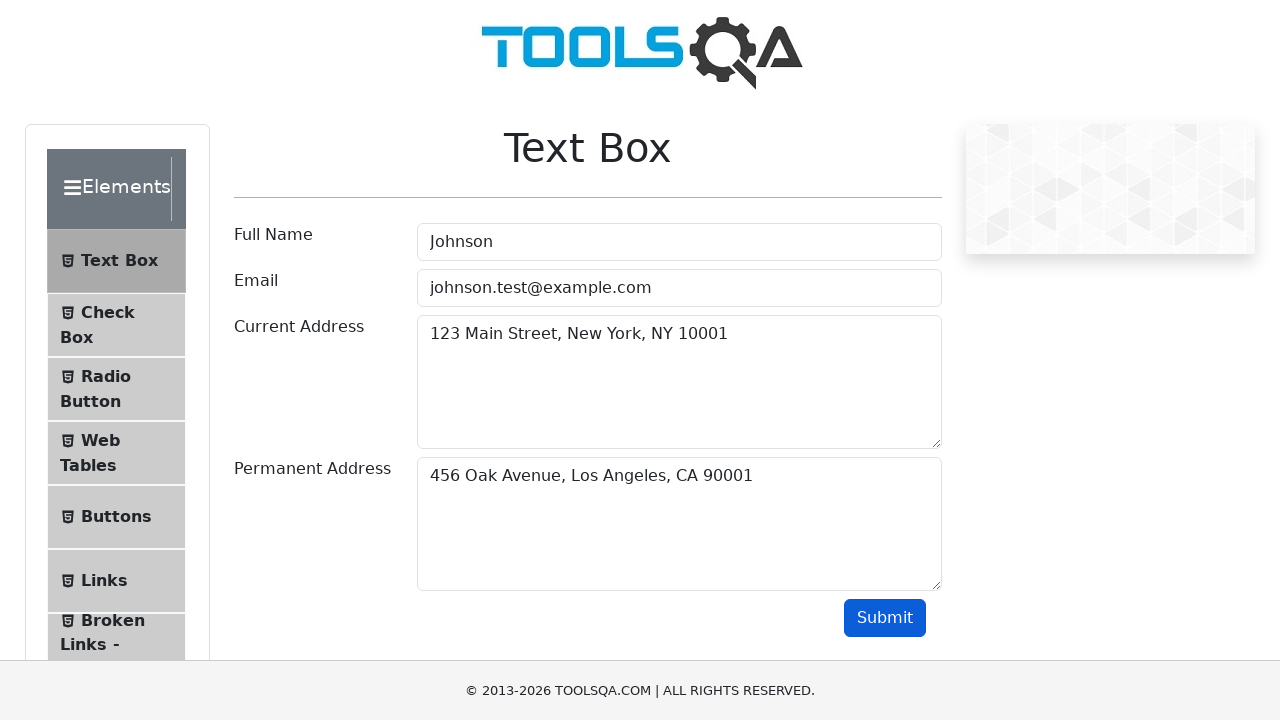

Waited for email output field to appear
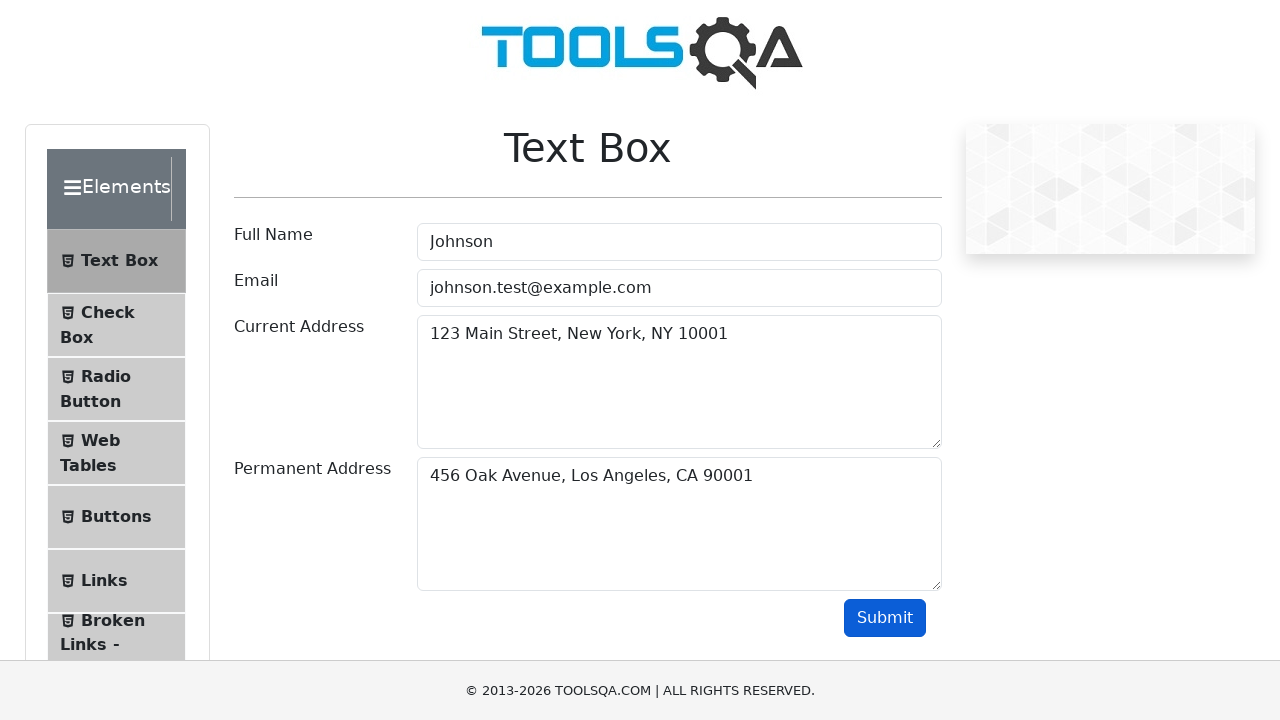

Waited for currentAddress output field to appear
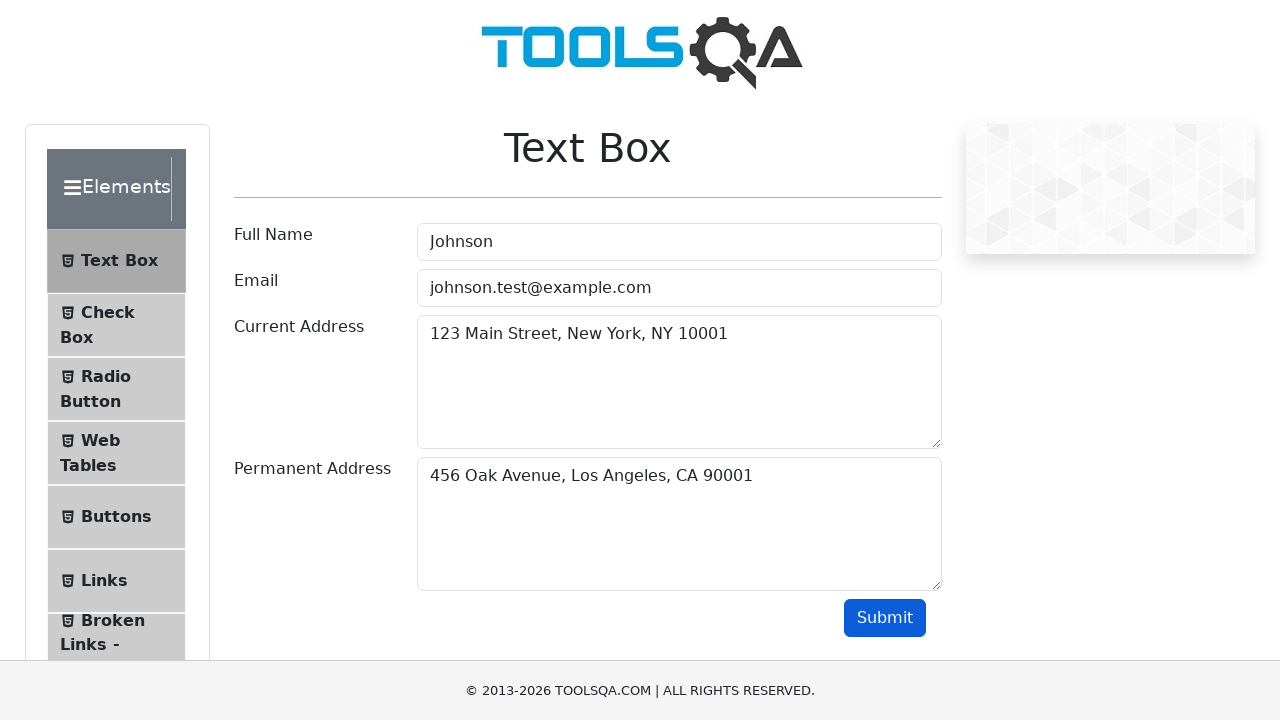

Waited for permanentAddress output field to appear
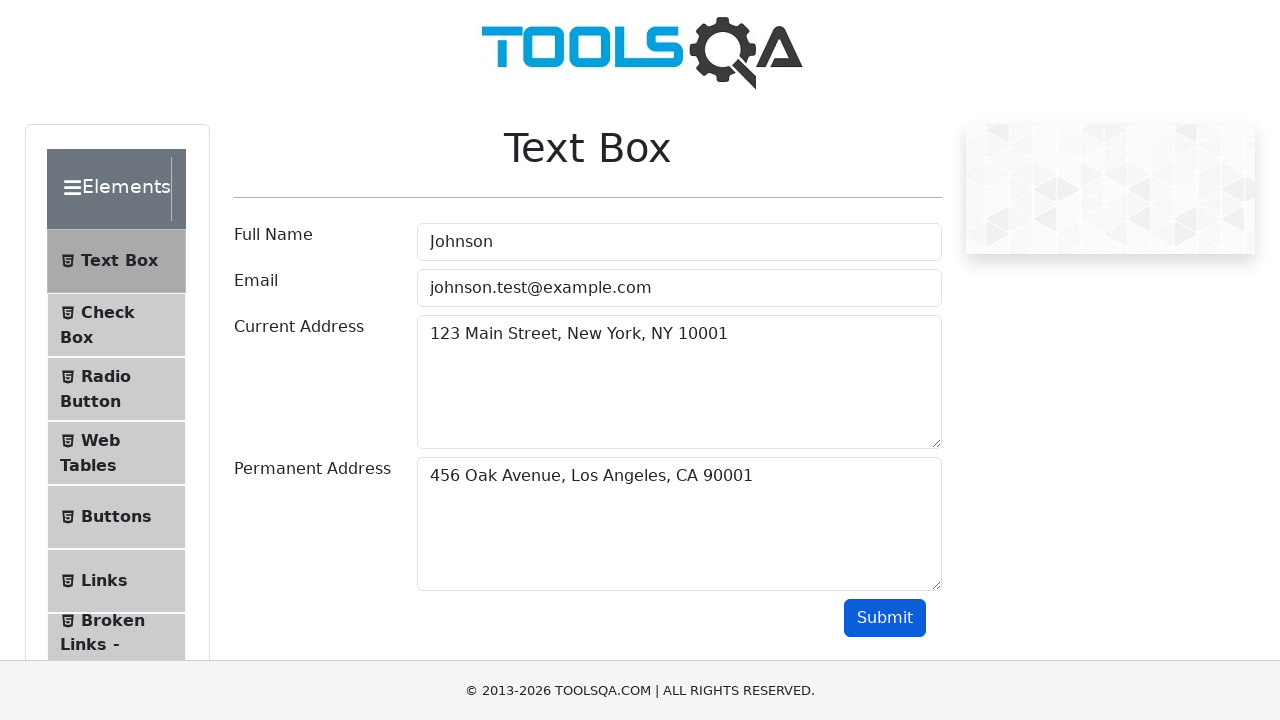

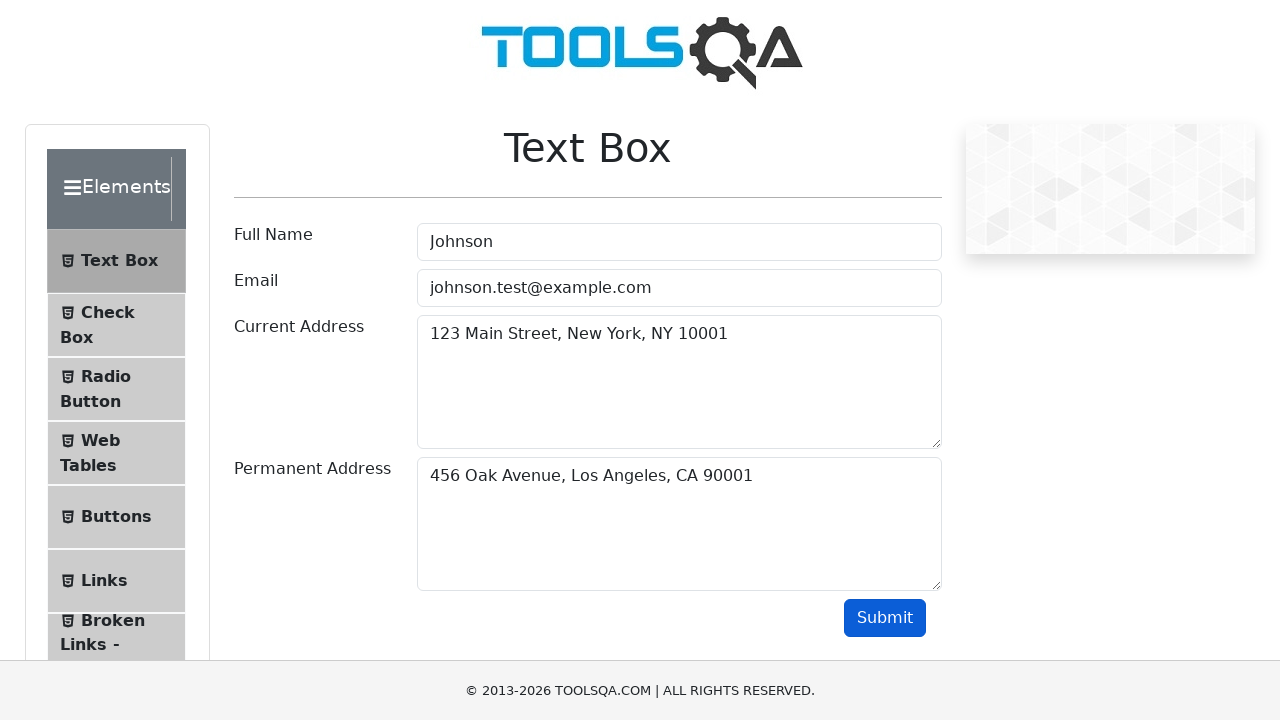